Tests multi-select functionality by clicking multiple non-contiguous elements (3, 6, 7, 12, 14, 20) while holding the Control key

Starting URL: https://automationfc.github.io/jquery-selectable/

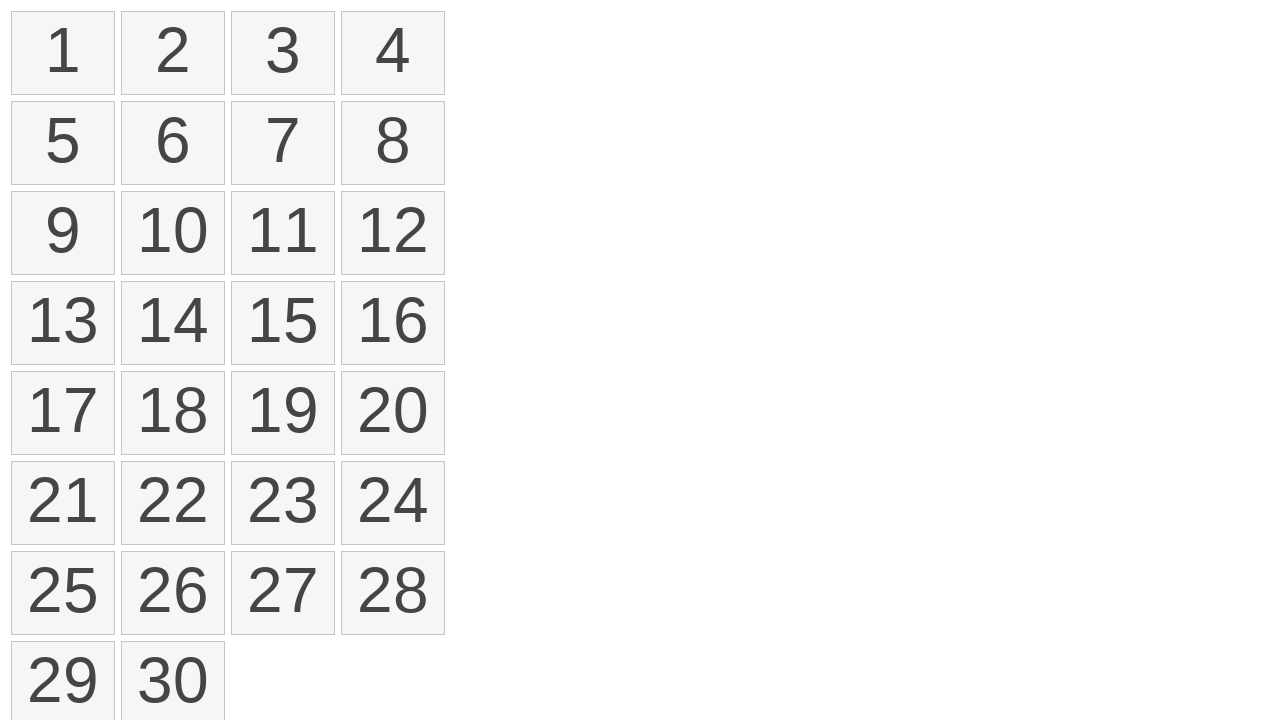

Waited for selectable items to load
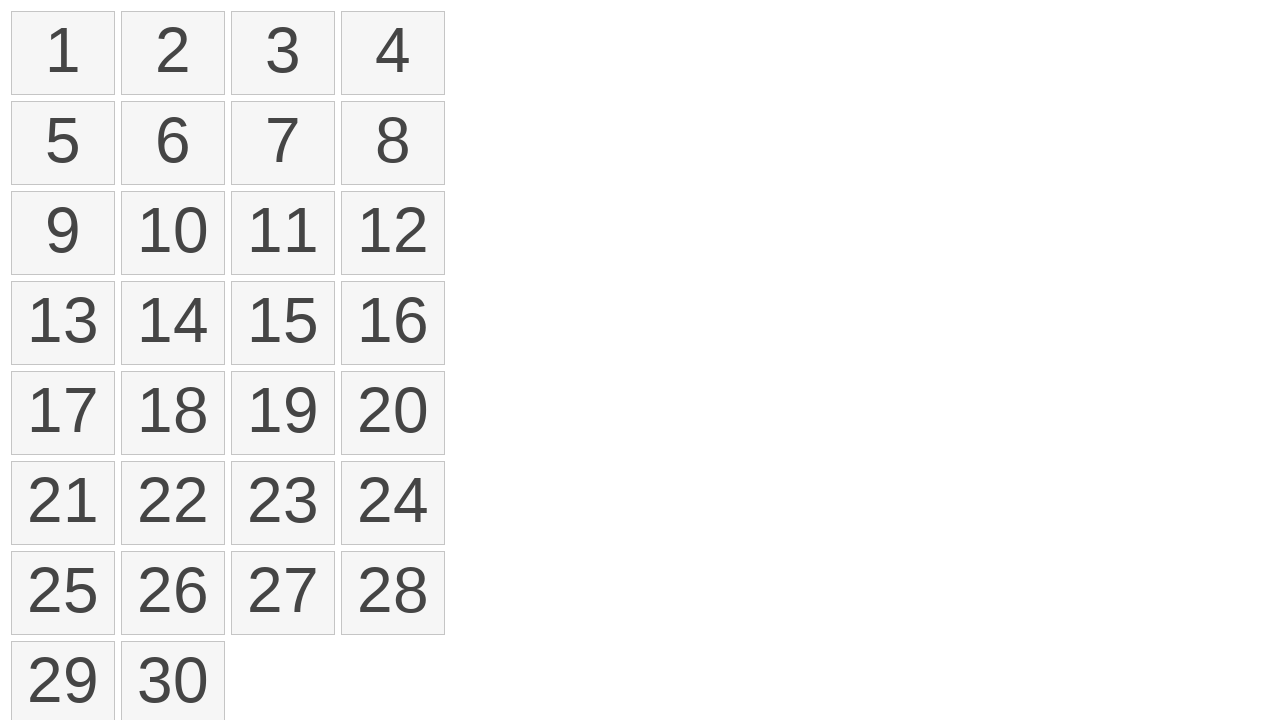

Control+clicked list item at index 2 (visual position 3) at (283, 53) on ol#selectable>li >> nth=2
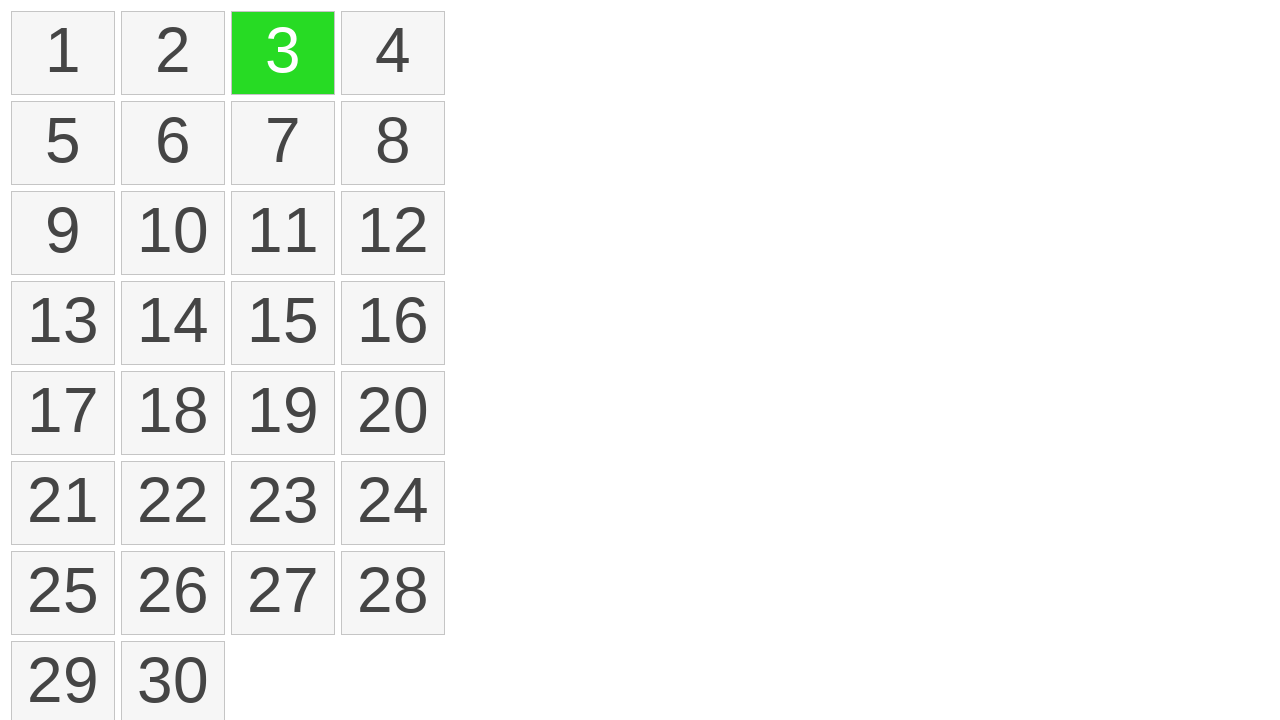

Control+clicked list item at index 5 (visual position 6) at (173, 143) on ol#selectable>li >> nth=5
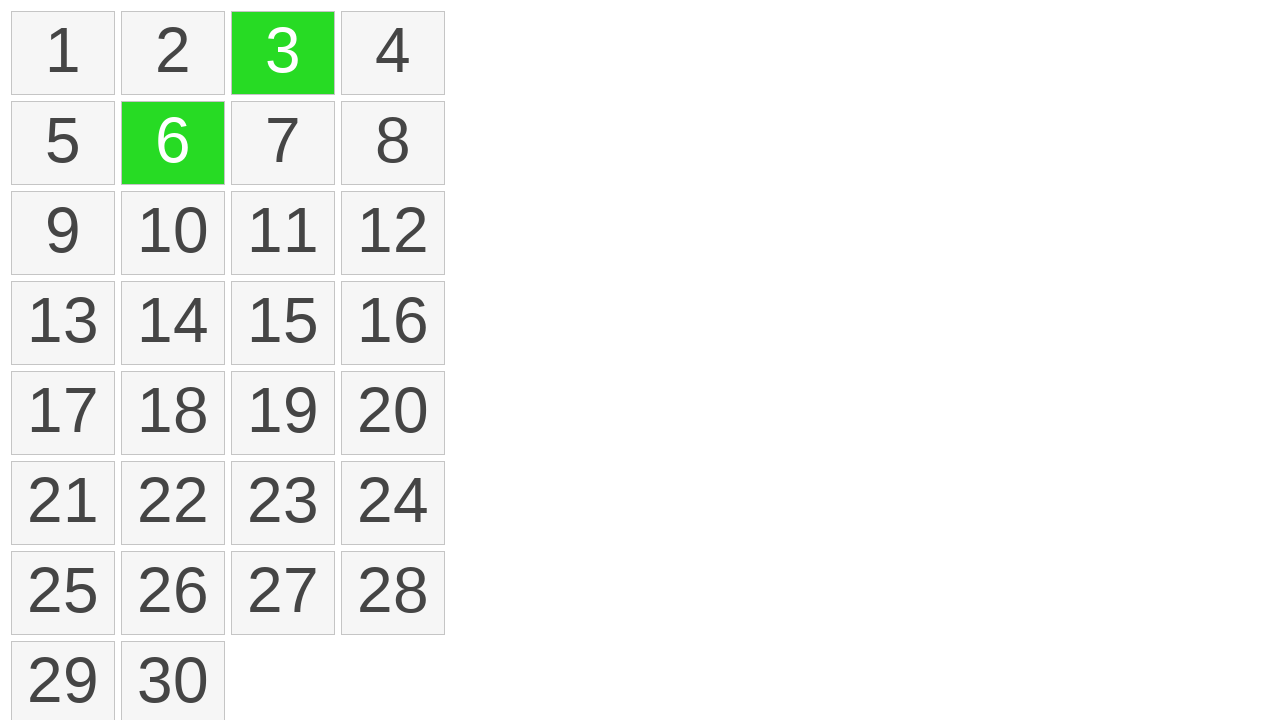

Control+clicked list item at index 6 (visual position 7) at (283, 143) on ol#selectable>li >> nth=6
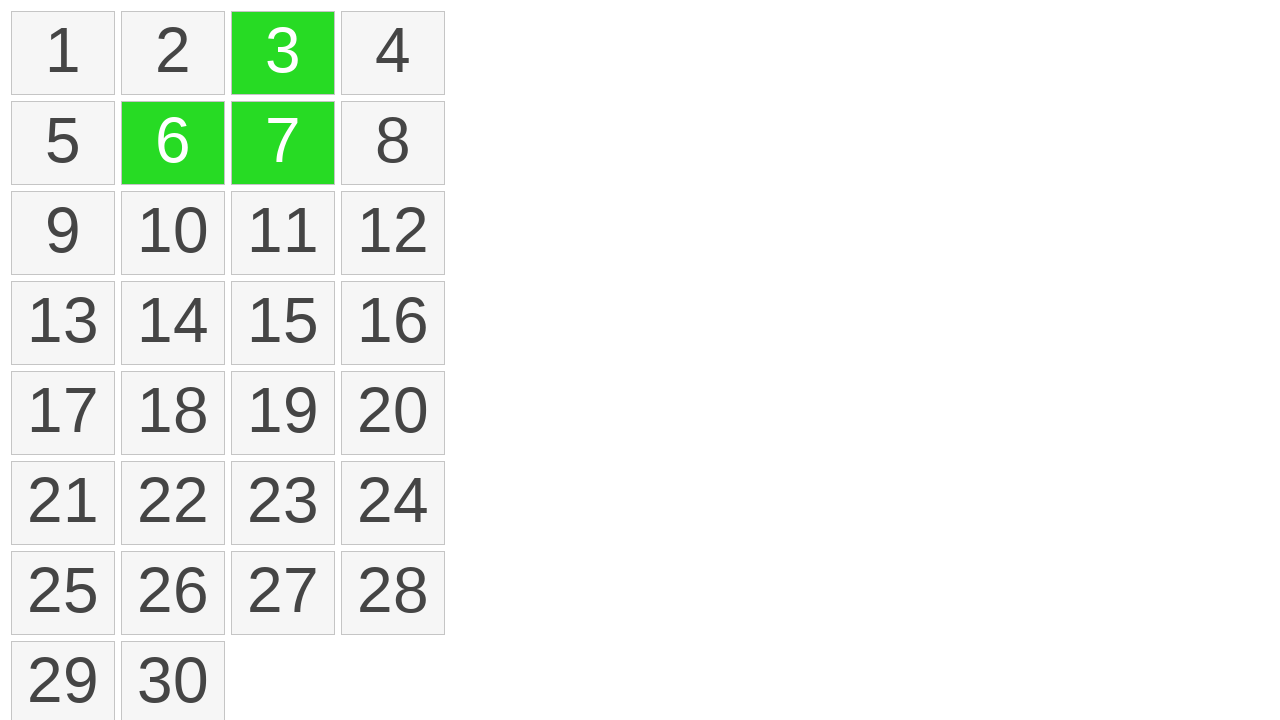

Control+clicked list item at index 11 (visual position 12) at (393, 233) on ol#selectable>li >> nth=11
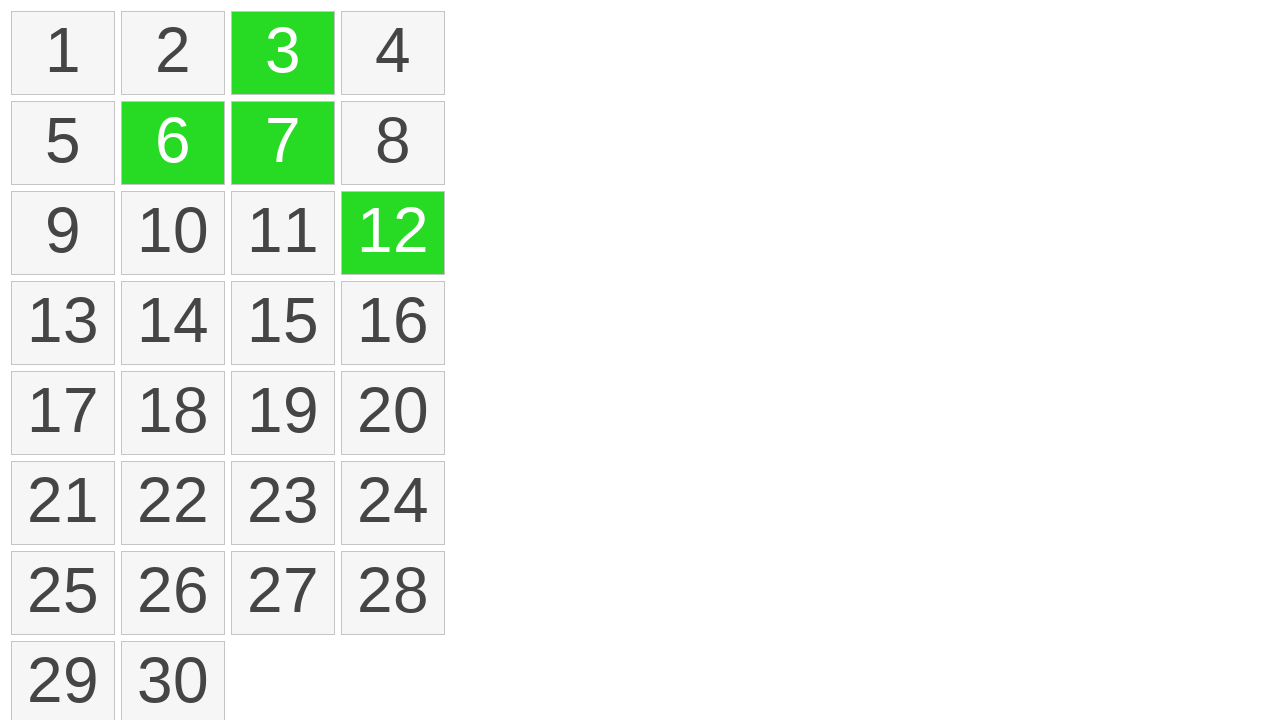

Control+clicked list item at index 13 (visual position 14) at (173, 323) on ol#selectable>li >> nth=13
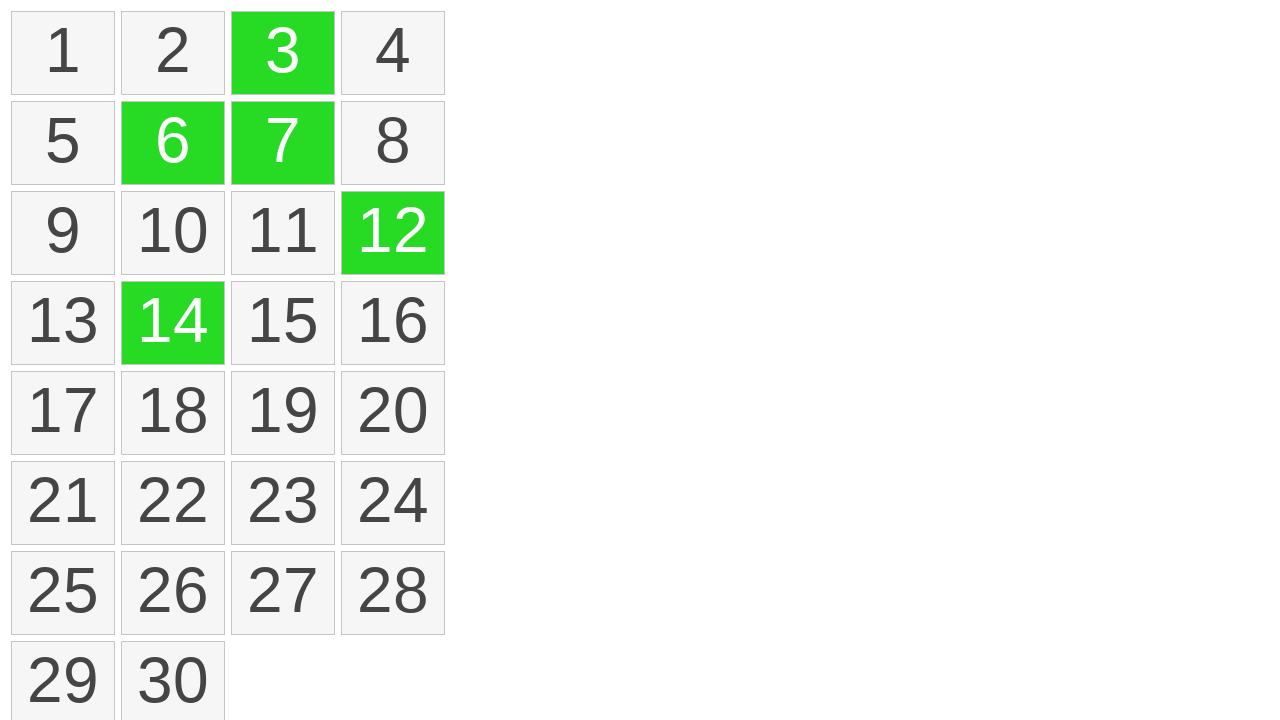

Control+clicked list item at index 19 (visual position 20) at (393, 413) on ol#selectable>li >> nth=19
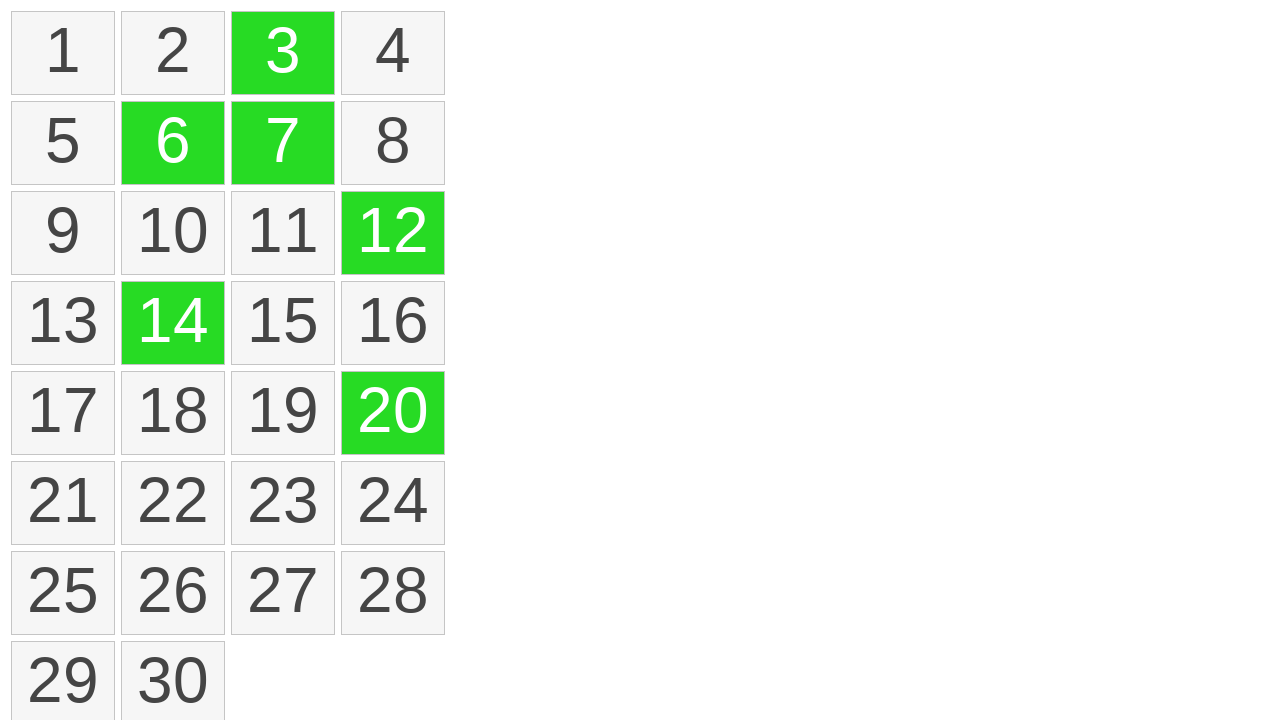

Counted selected items: 6 elements have ui-selected class
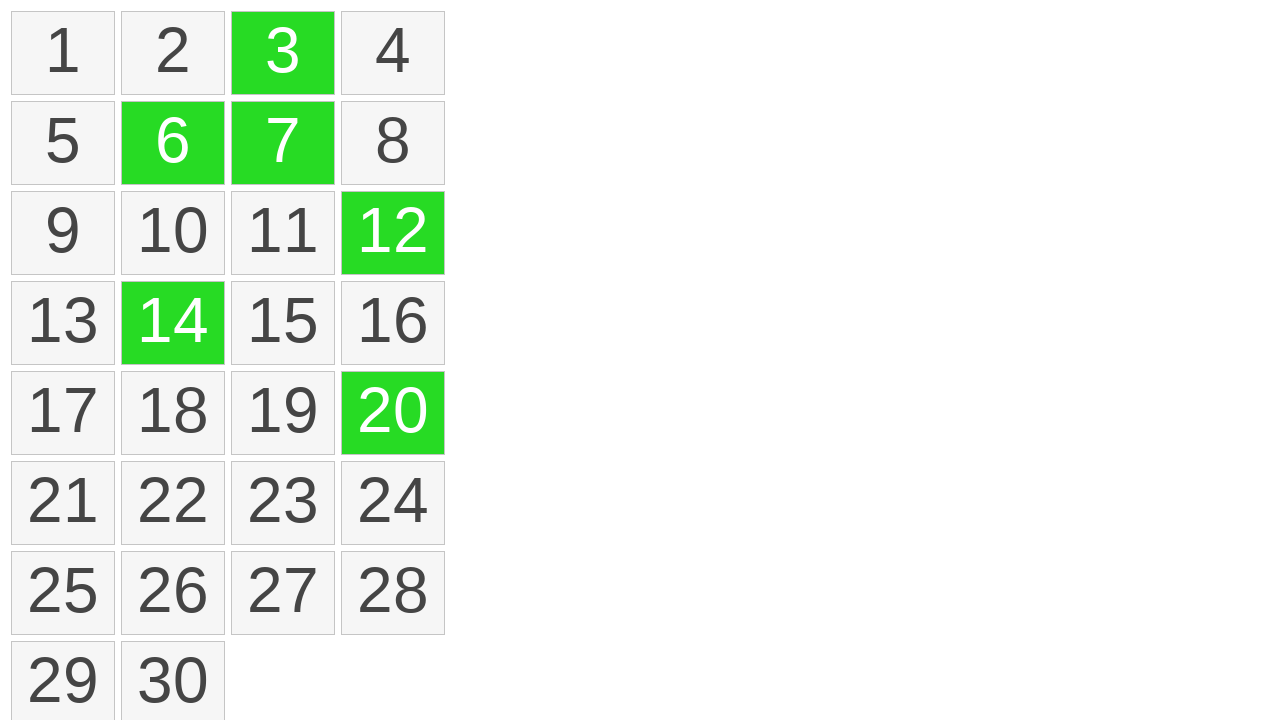

Assertion passed: exactly 6 items are selected
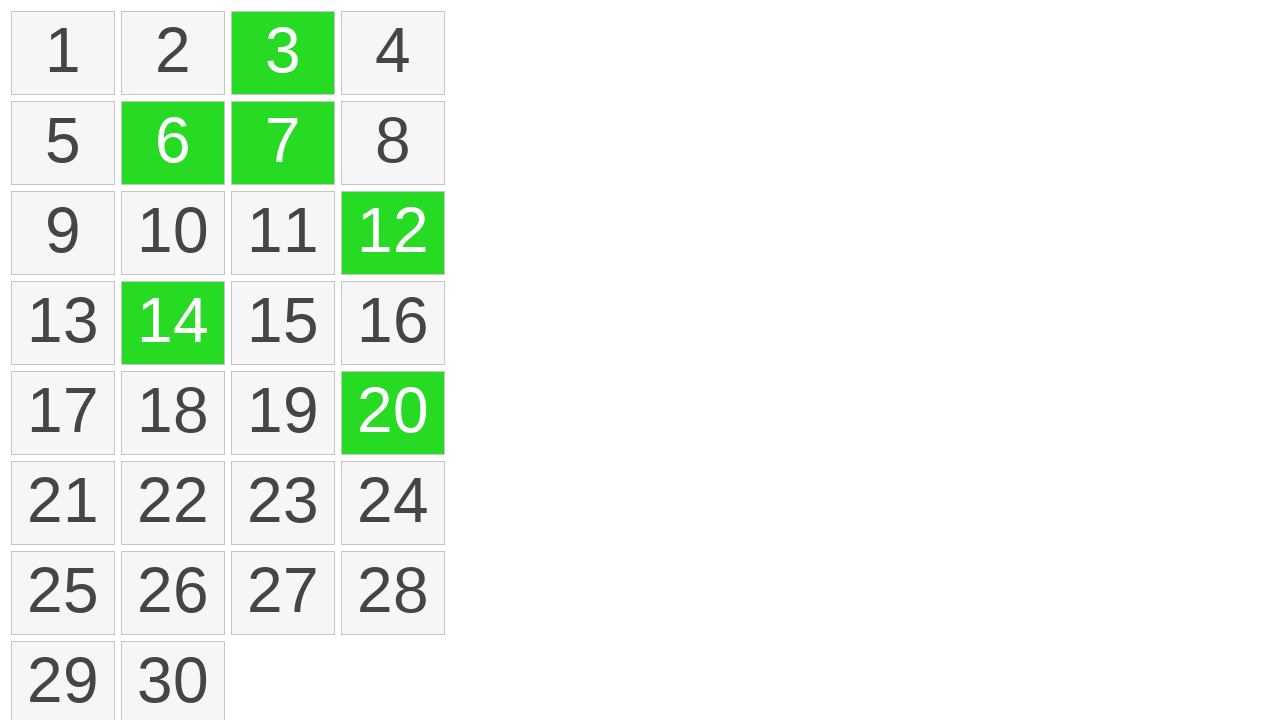

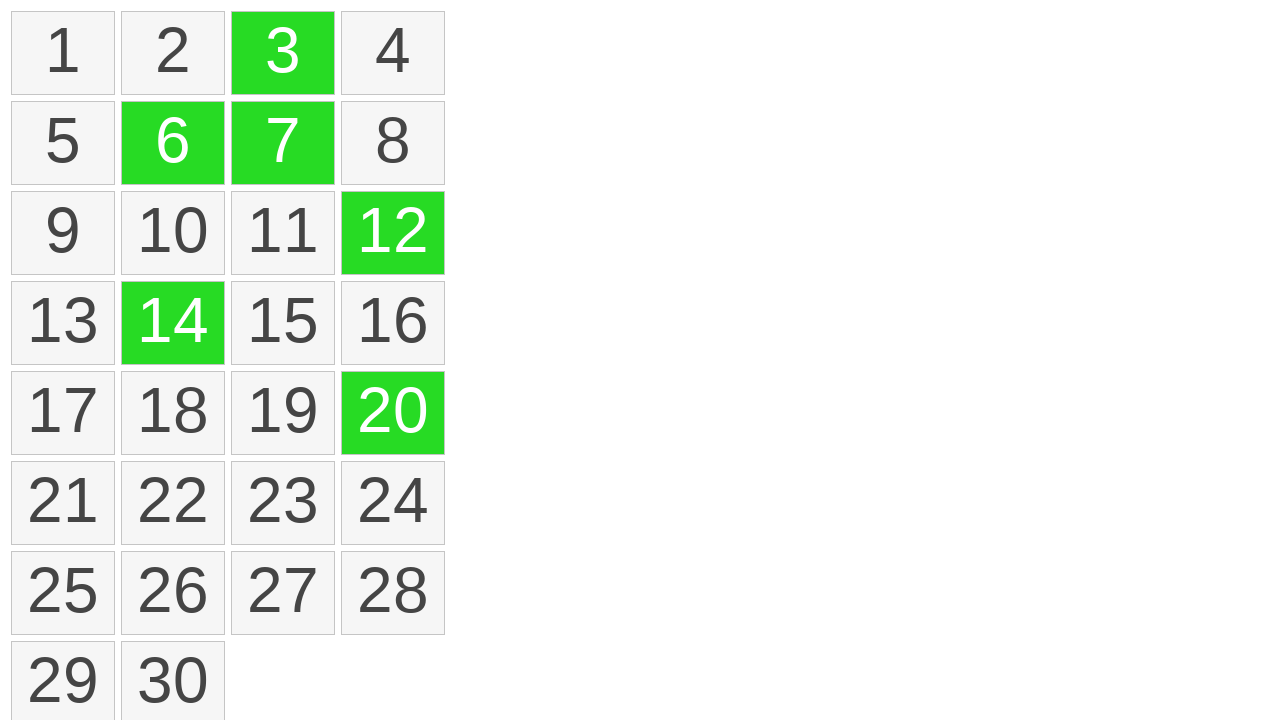